Tests input field functionality on a training ground page by typing text into an input field, clicking a button, handling an alert, and verifying the input value persists

Starting URL: https://techstepacademy.com/training-ground

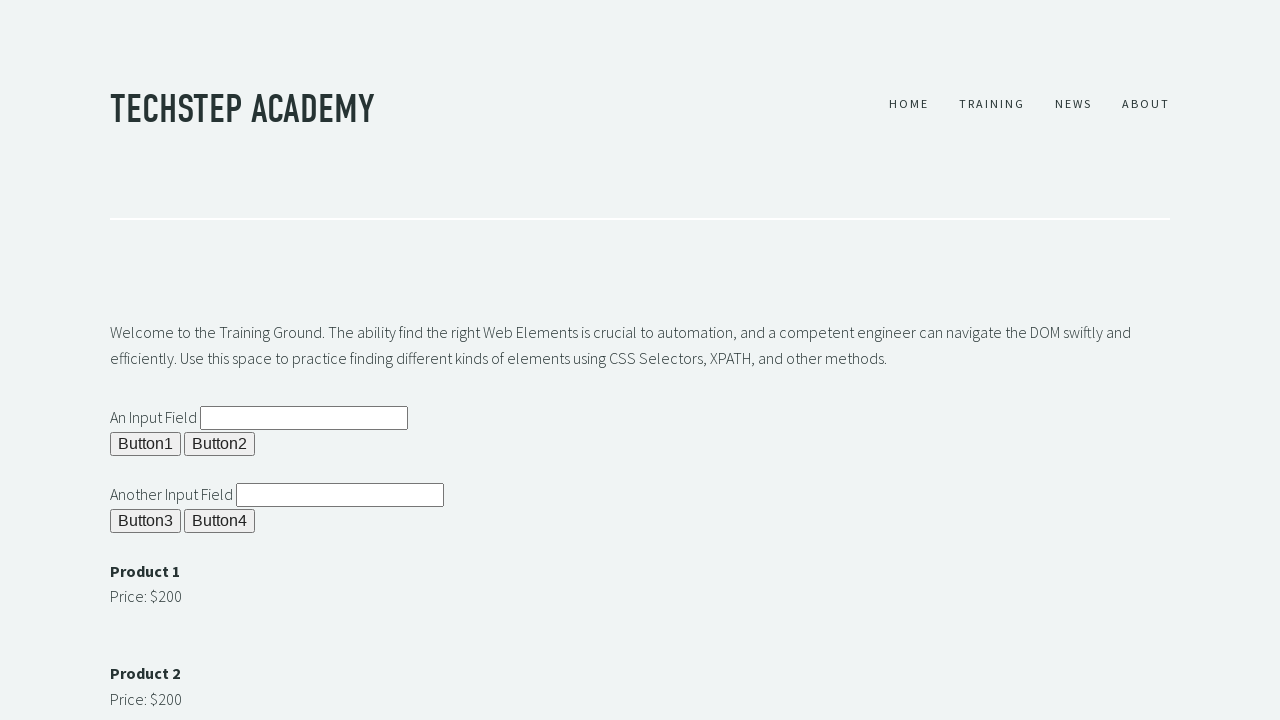

Filled input field #ipt1 with 'it works' on #ipt1
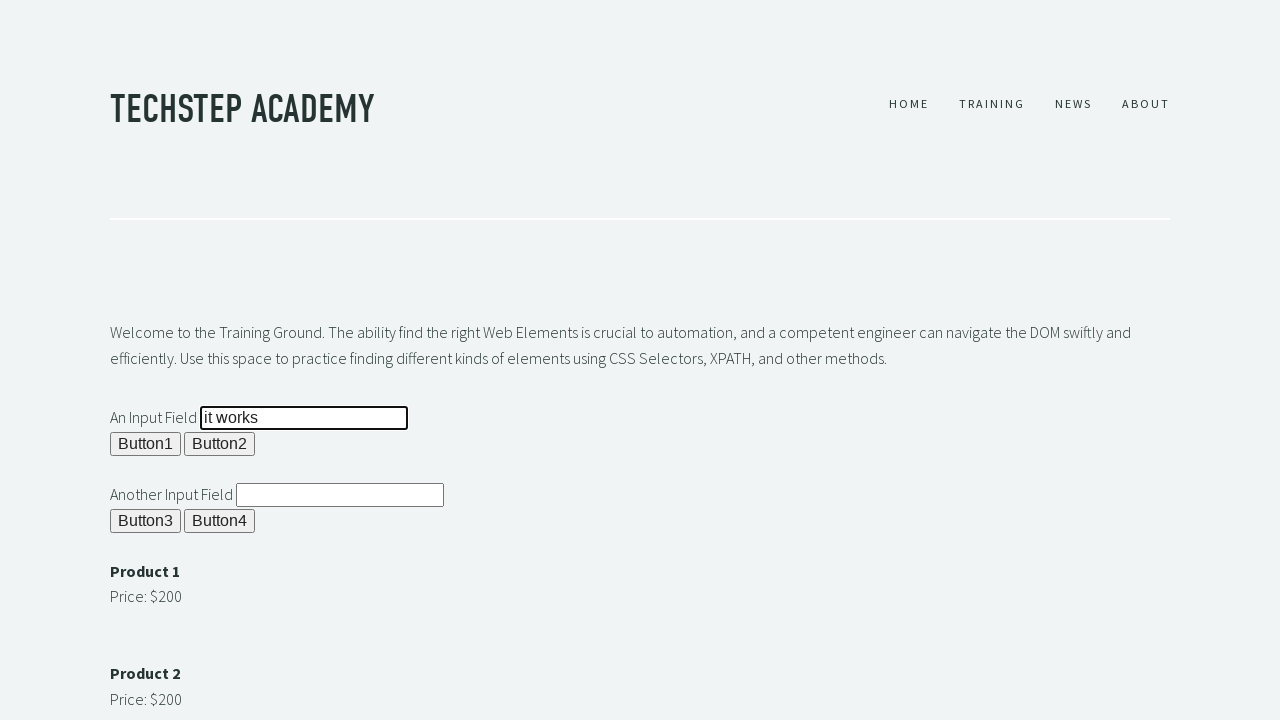

Clicked button #b1 at (146, 444) on #b1
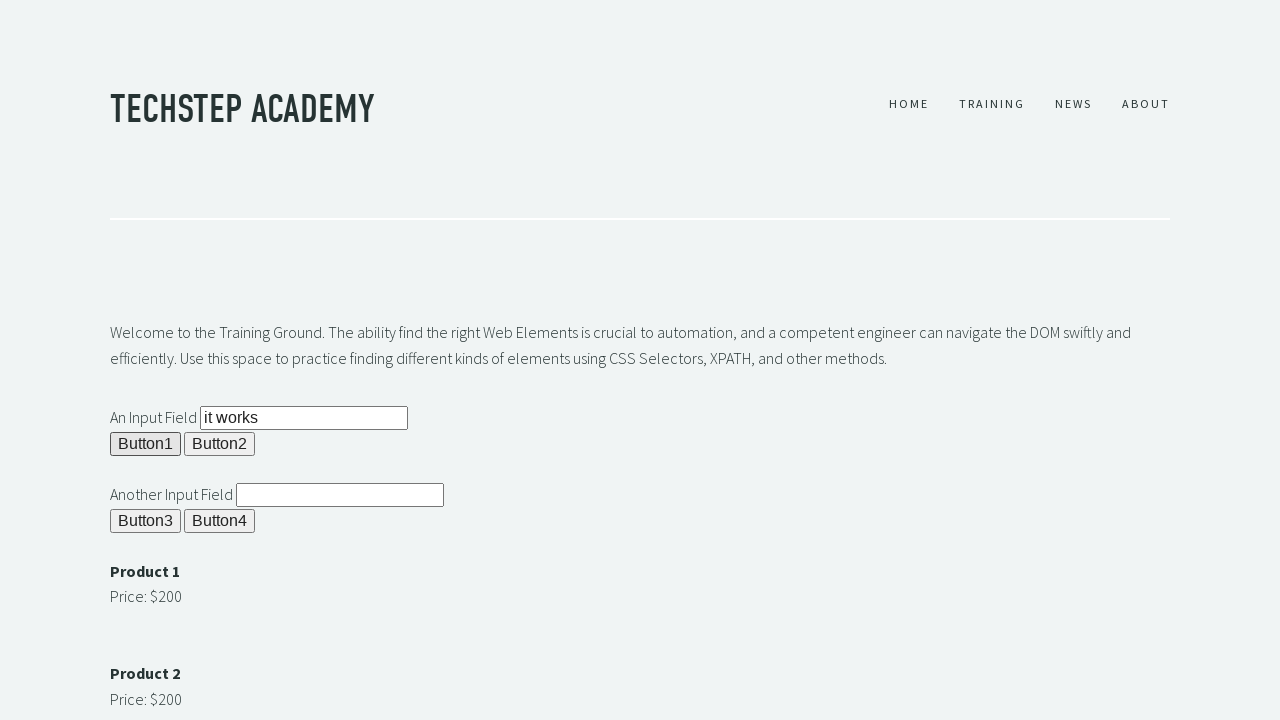

Set up alert handler to accept dialogs
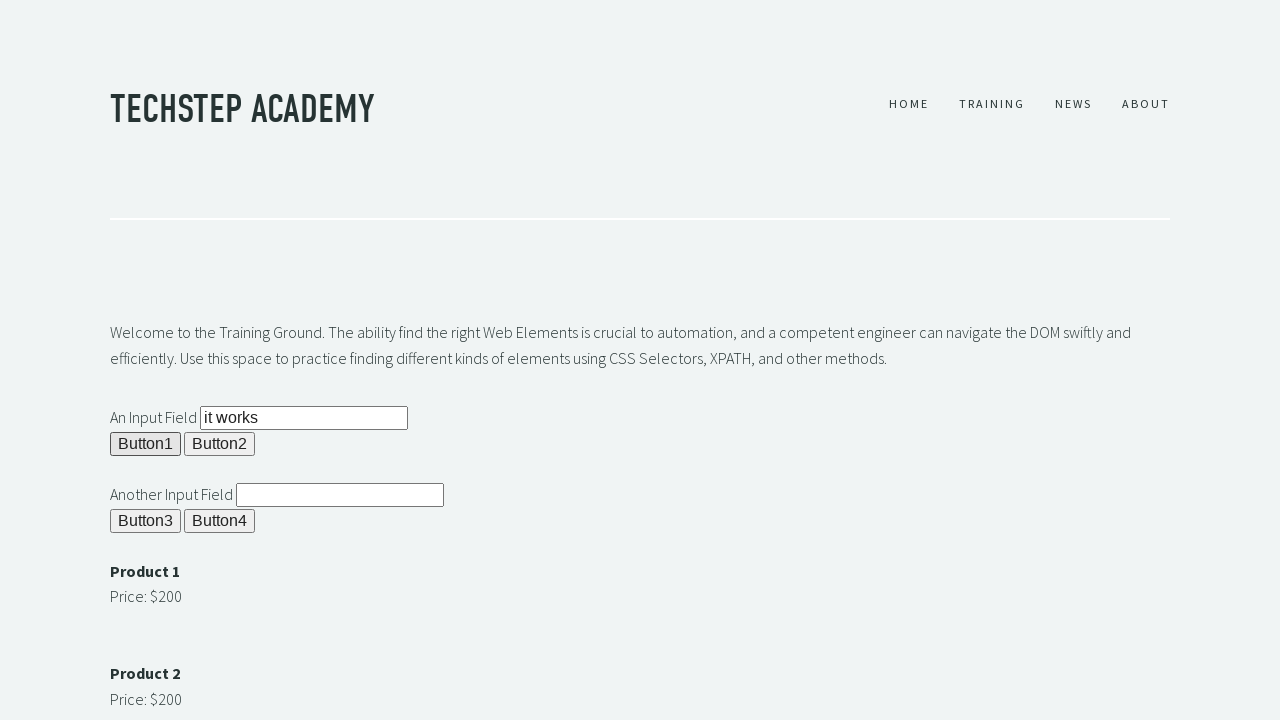

Waited 500ms for alert to be processed
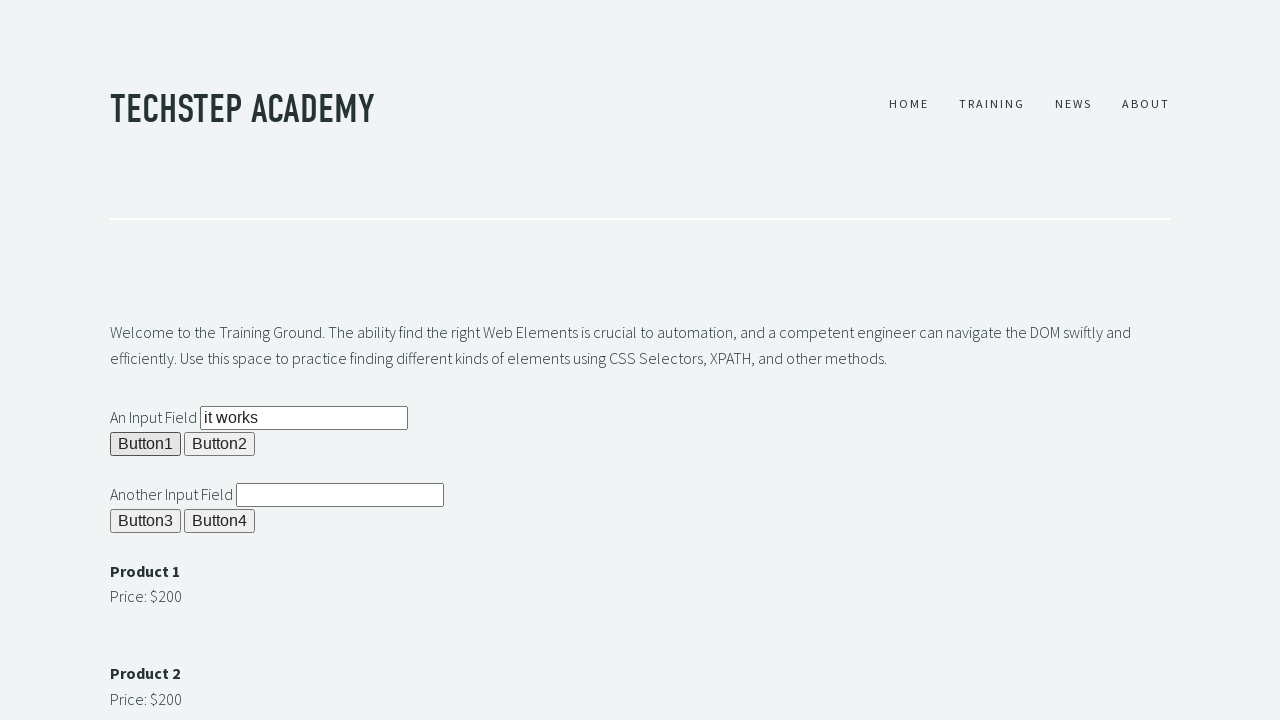

Retrieved input value from #ipt1
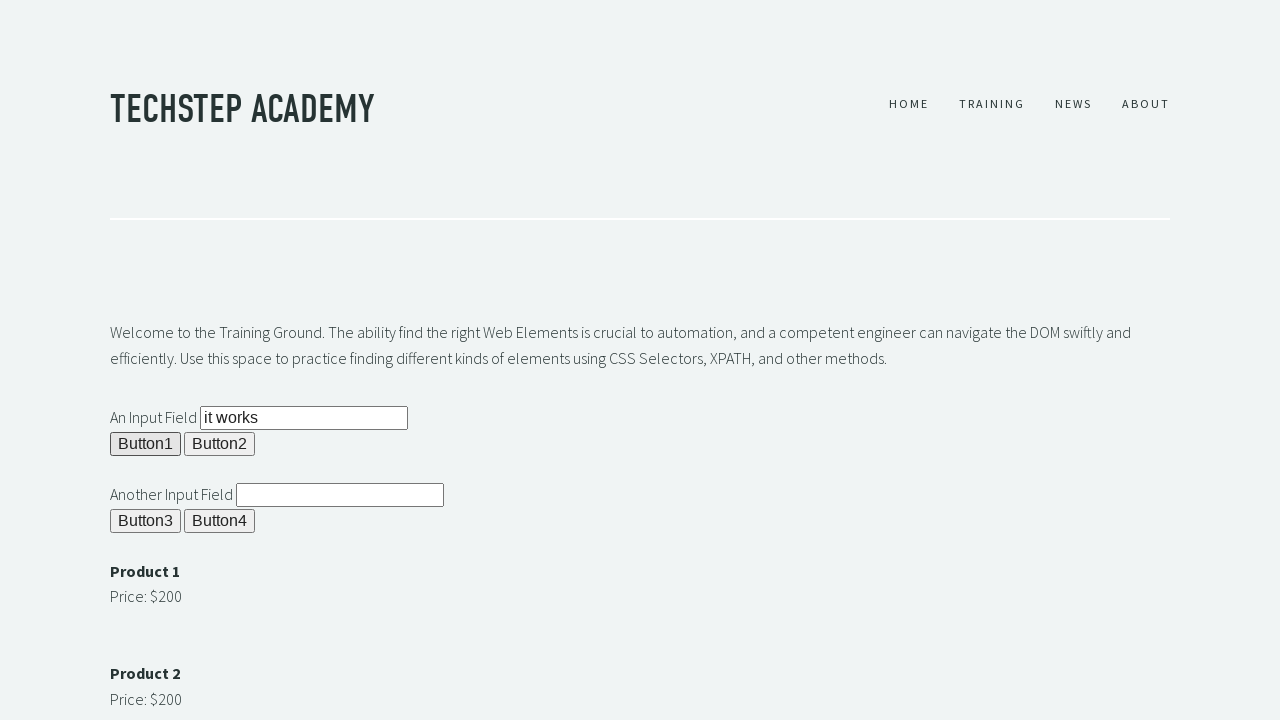

Assertion passed: input value persists as 'it works'
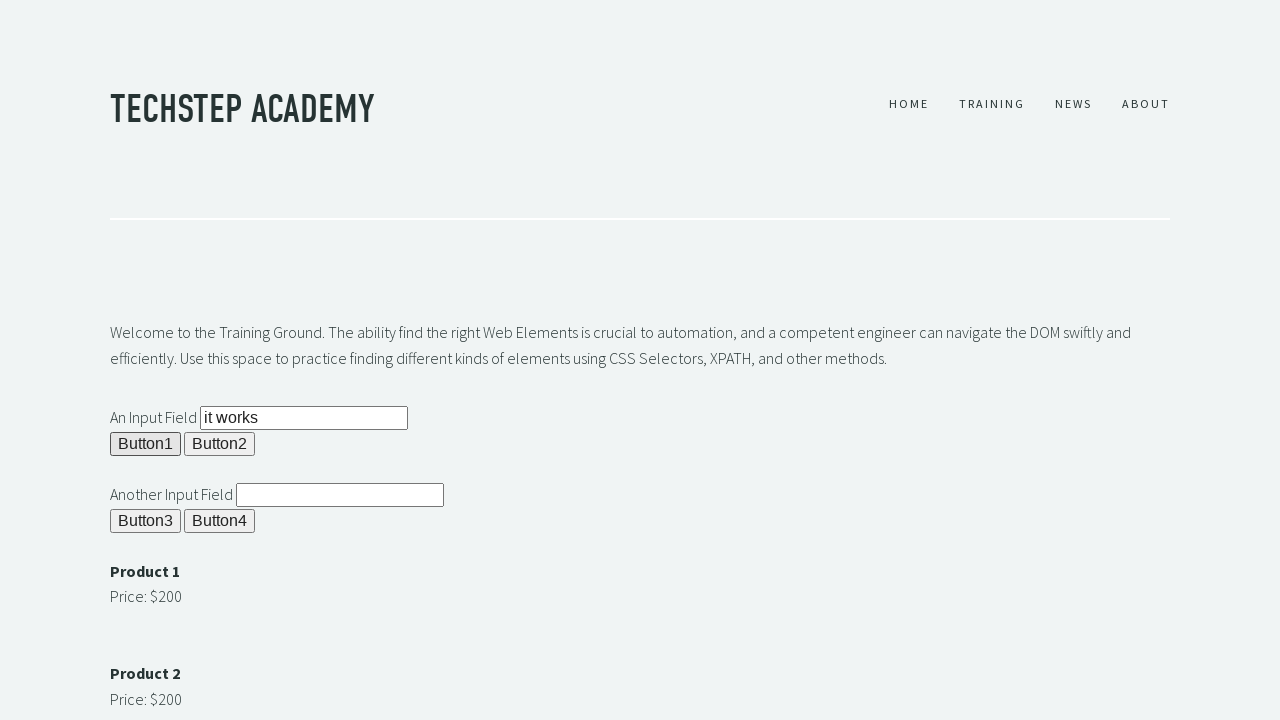

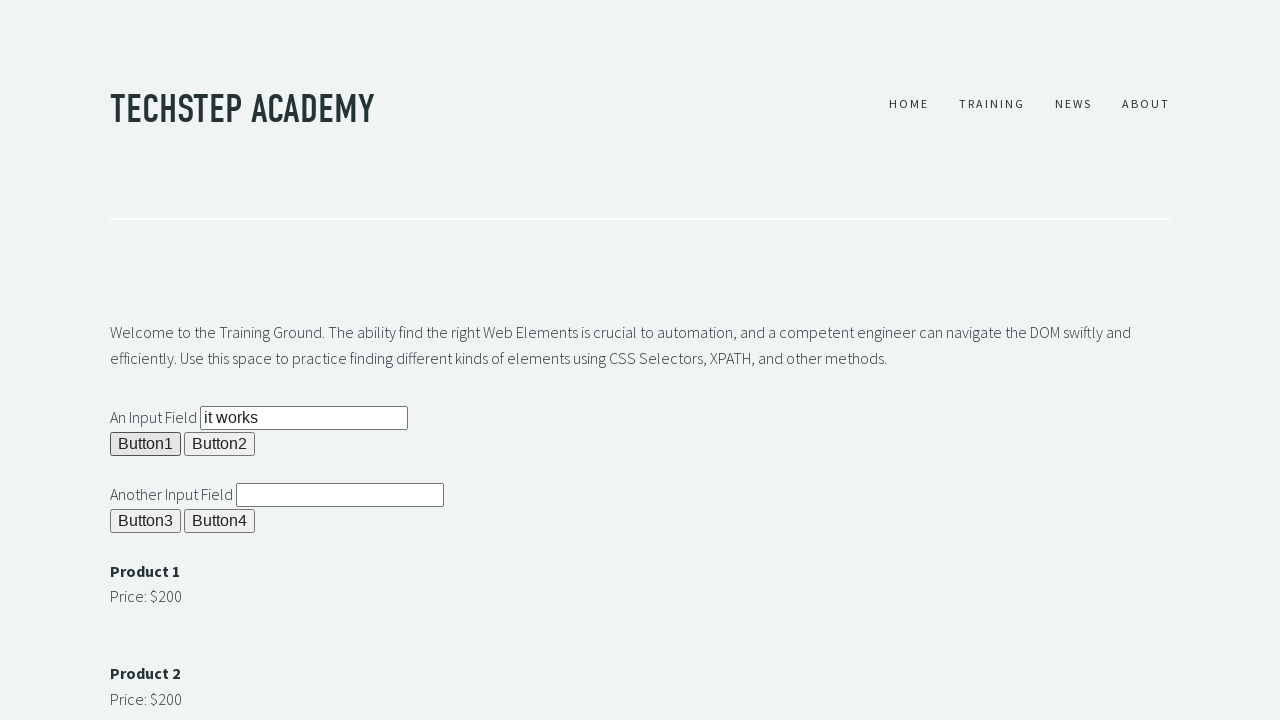